Navigates to status codes page and tests various HTTP status code links (200, 301, 404, 500) with hover actions and navigation

Starting URL: https://the-internet.herokuapp.com

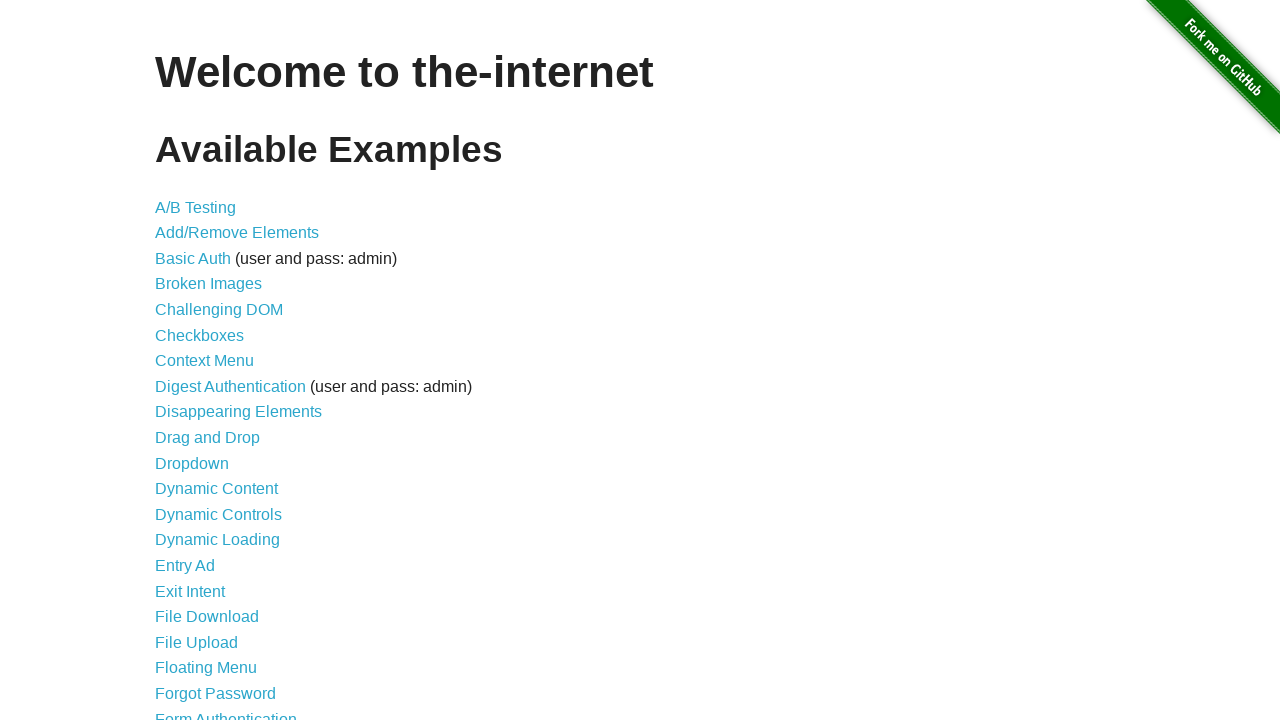

Clicked on Status Codes link at (203, 600) on text=Status Codes
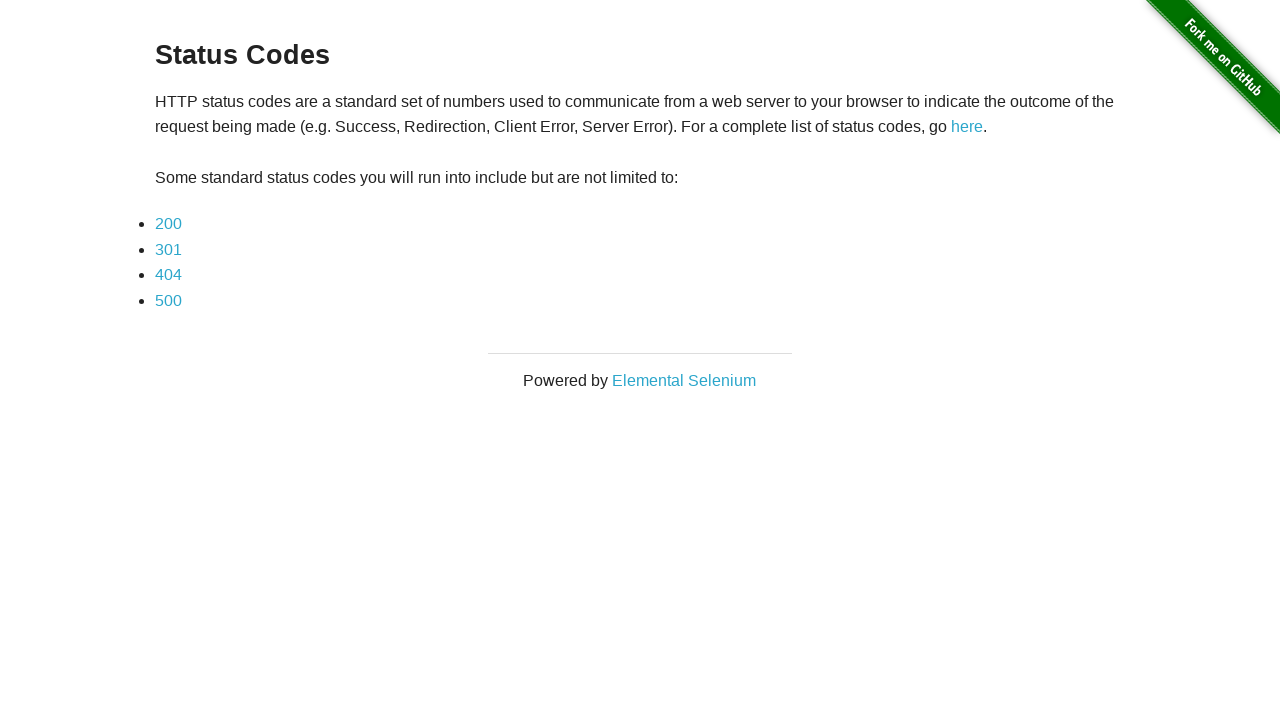

Status codes page loaded
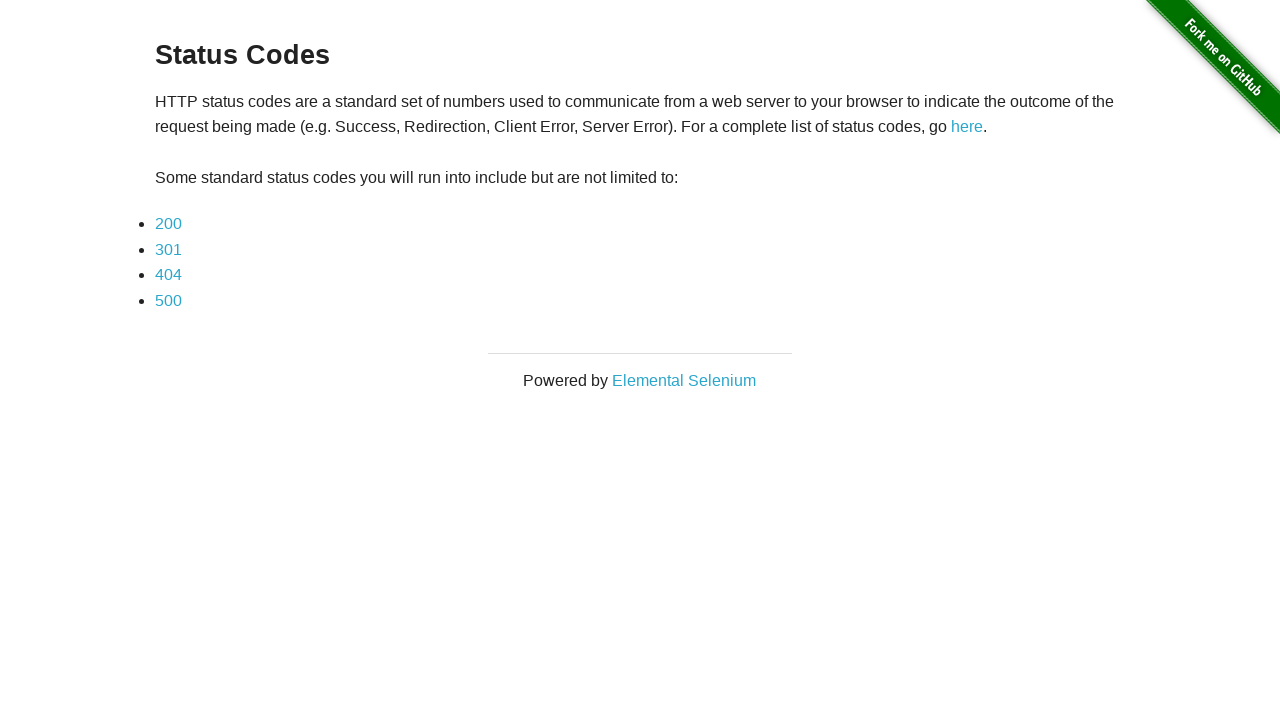

Verified page heading is 'Status Codes'
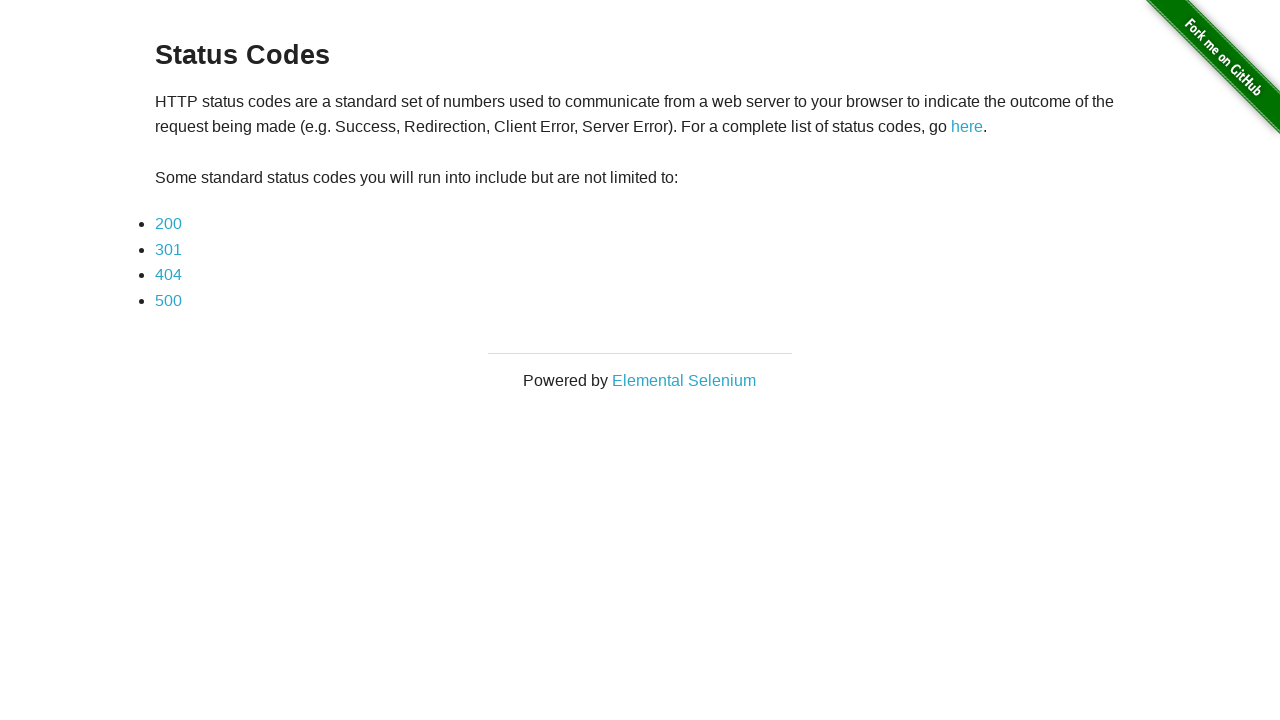

Hovered over 200 status code link at (168, 224) on a[href="status_codes/200"]
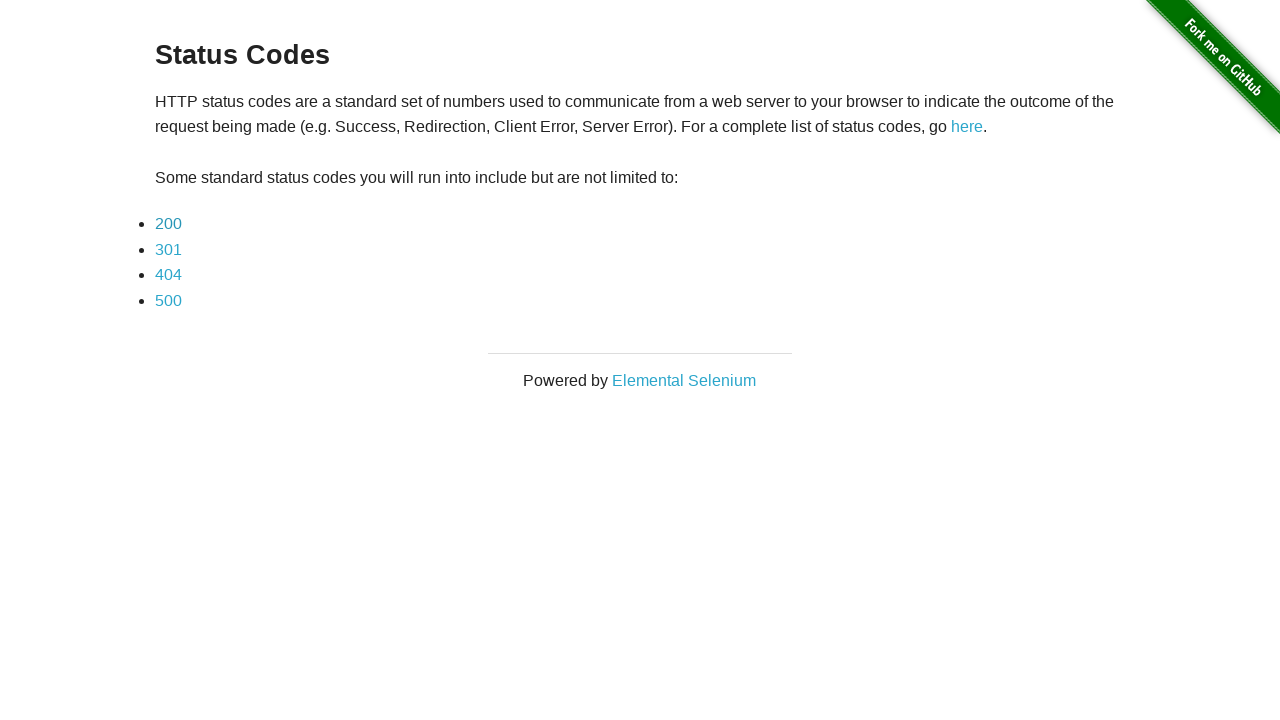

Clicked on 200 status code link at (168, 224) on a[href="status_codes/200"]
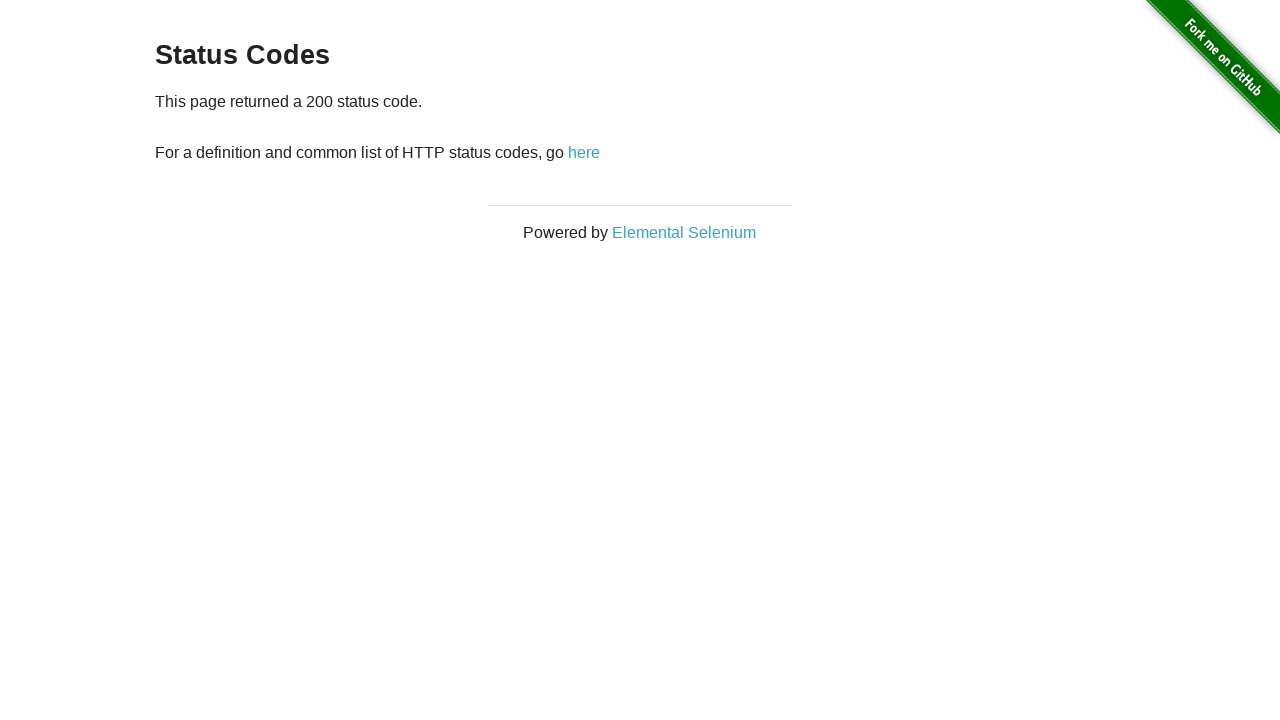

200 status code page loaded
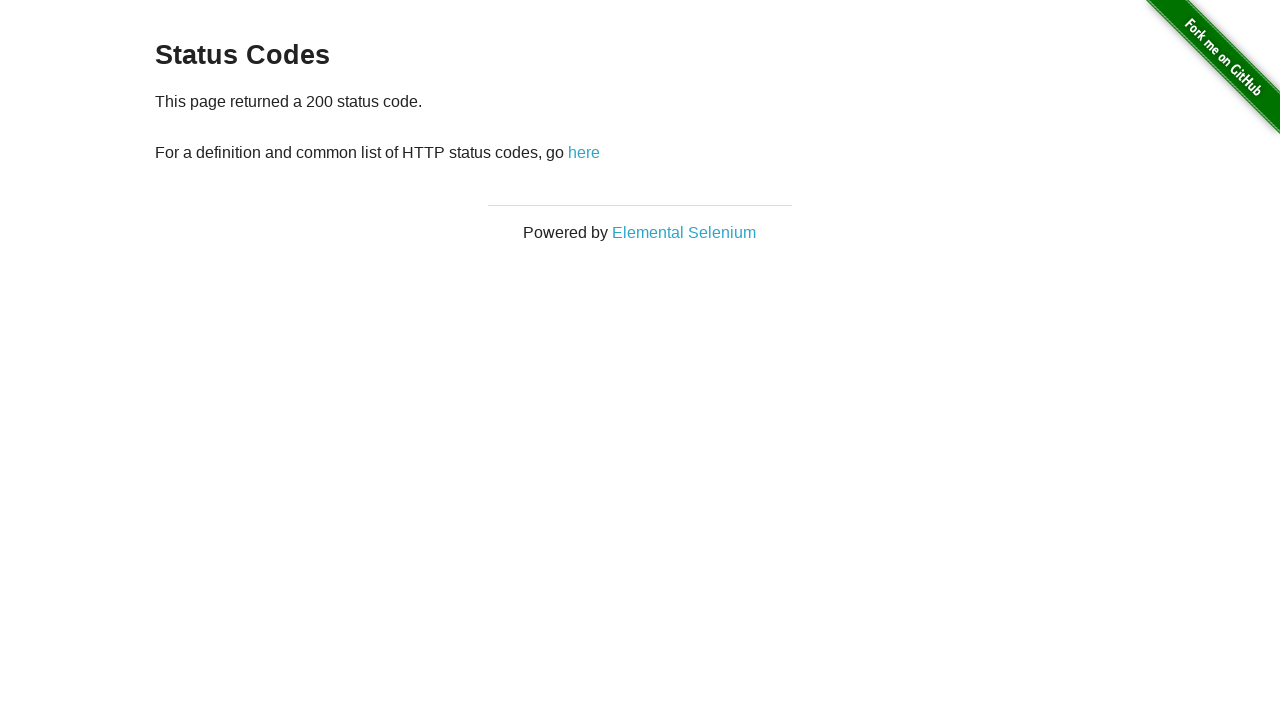

Navigated back to status codes page
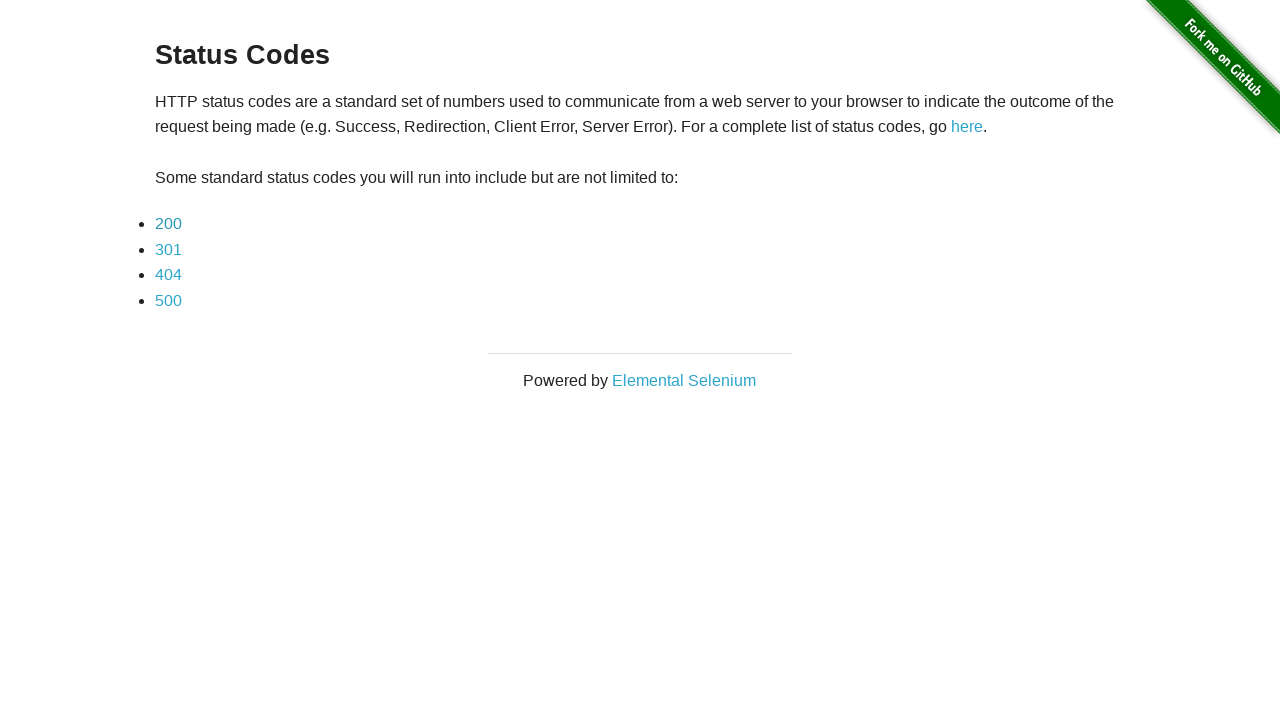

Back on status codes page
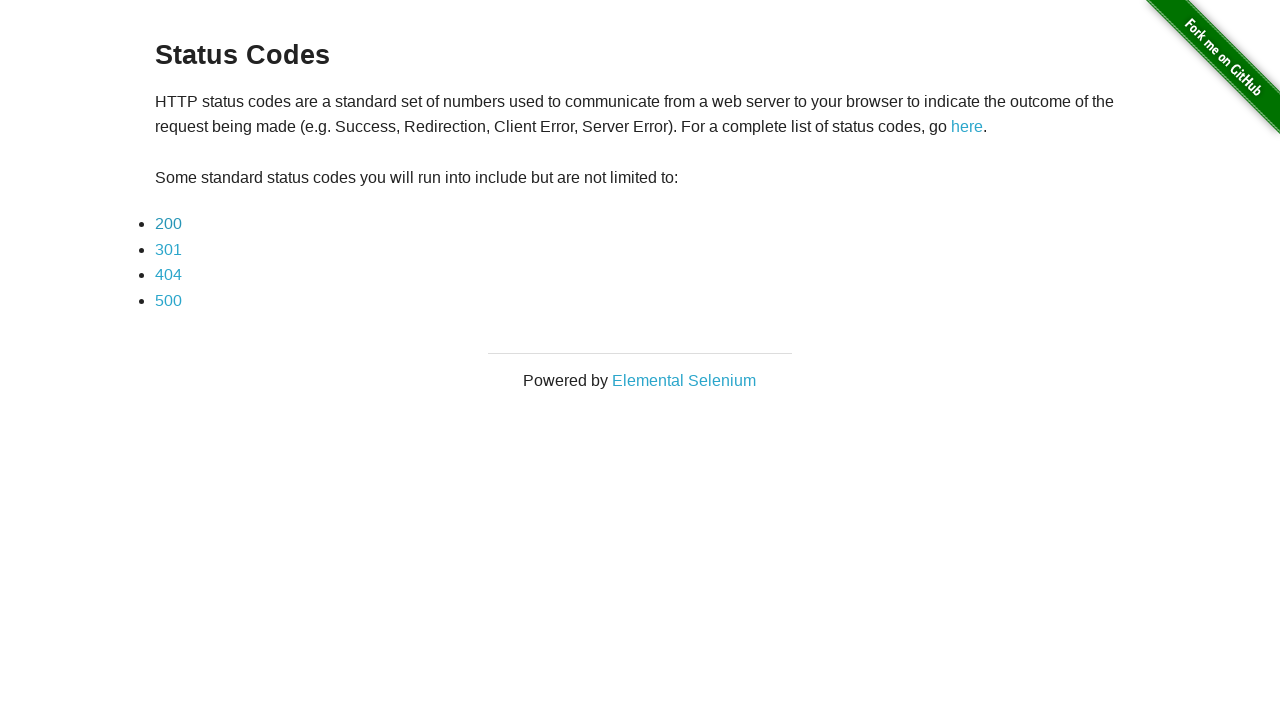

Hovered over 301 status code link at (168, 249) on a[href="status_codes/301"]
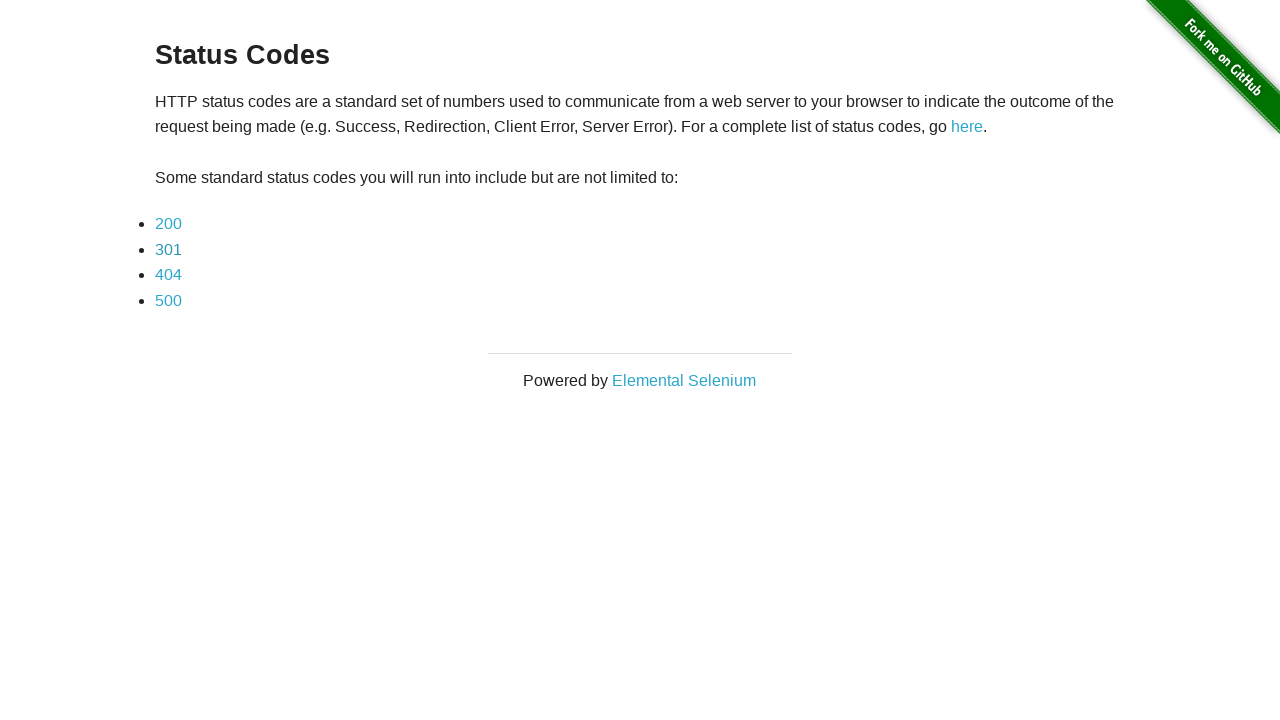

Clicked on 301 status code link at (168, 249) on a[href="status_codes/301"]
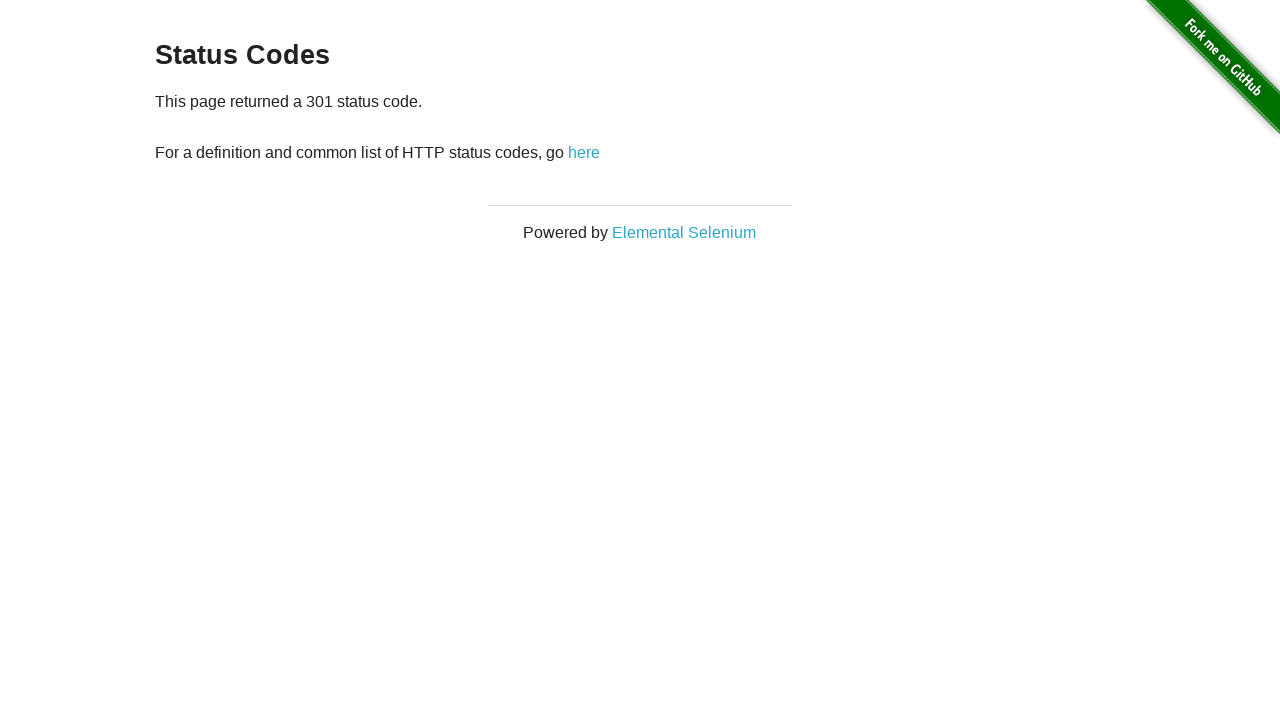

301 status code page loaded
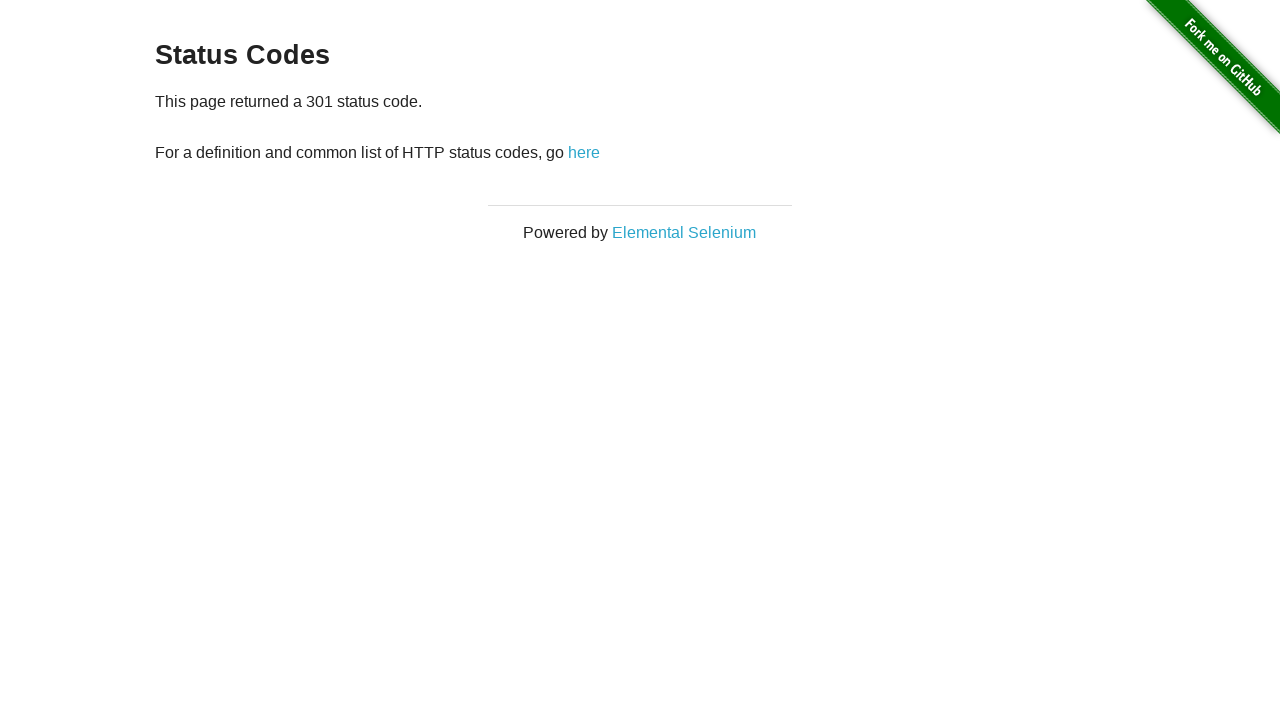

Navigated back to status codes page
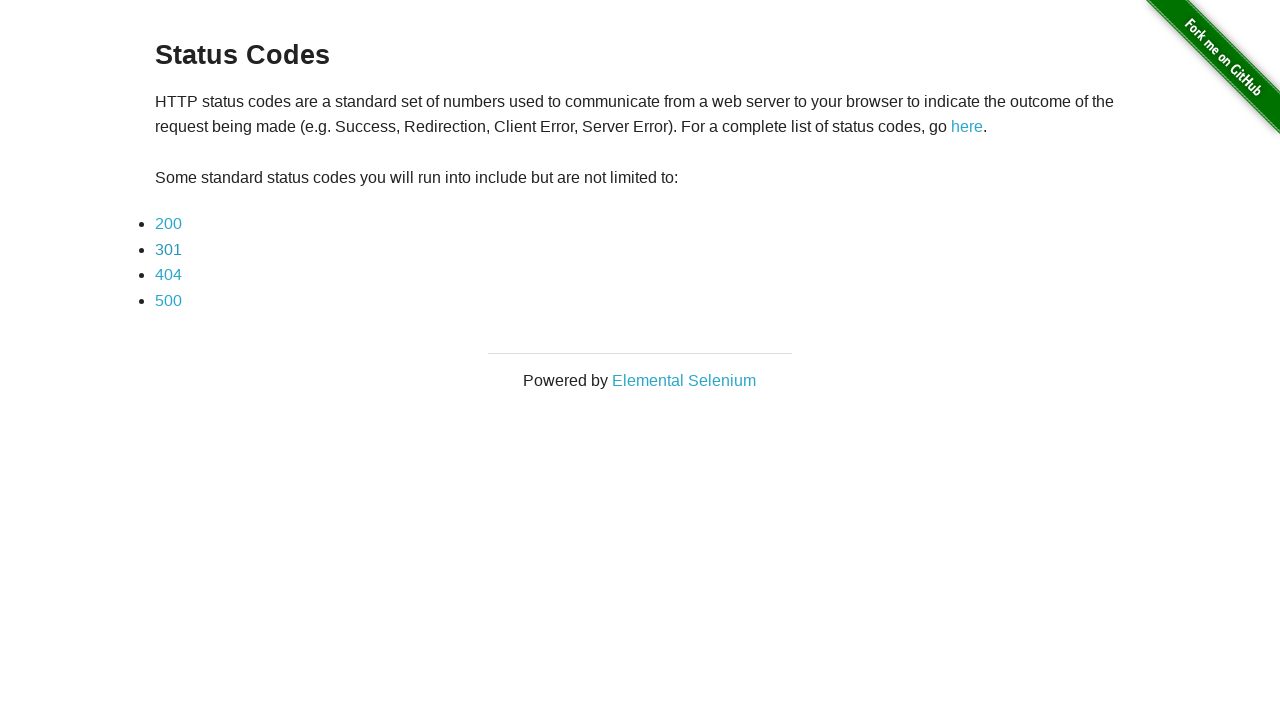

Back on status codes page
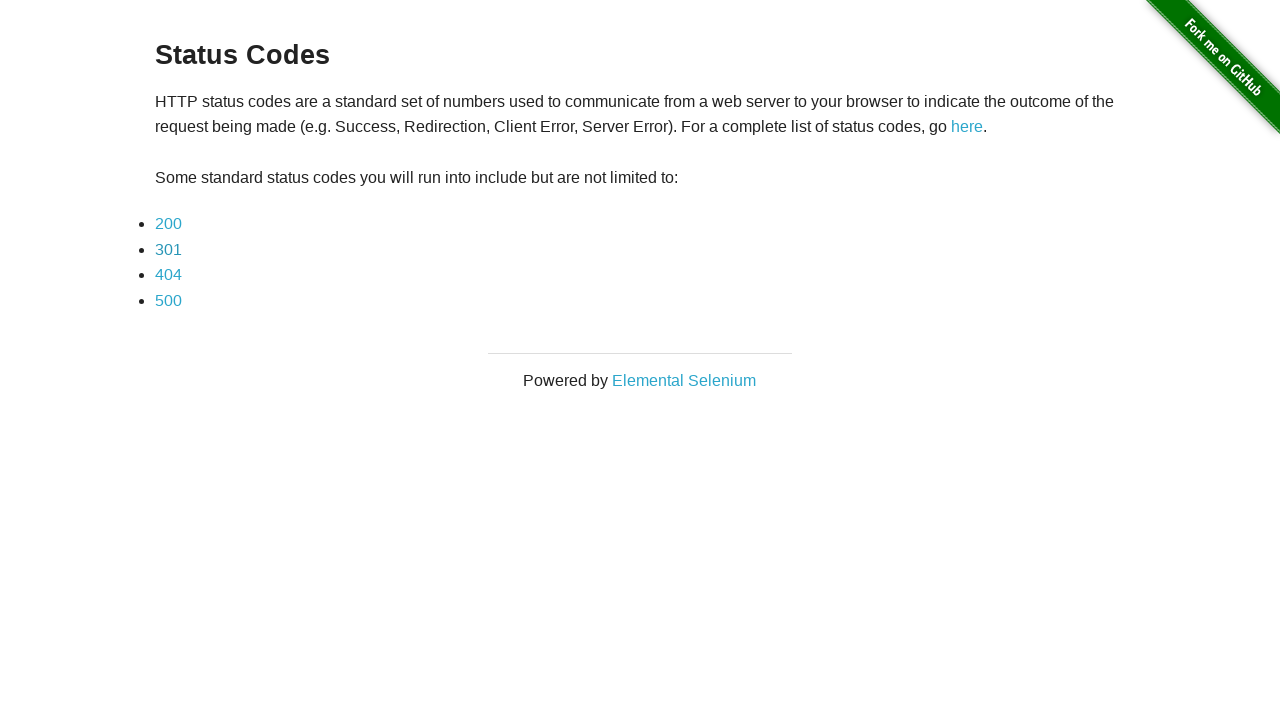

Hovered over 404 status code link at (168, 275) on a[href="status_codes/404"]
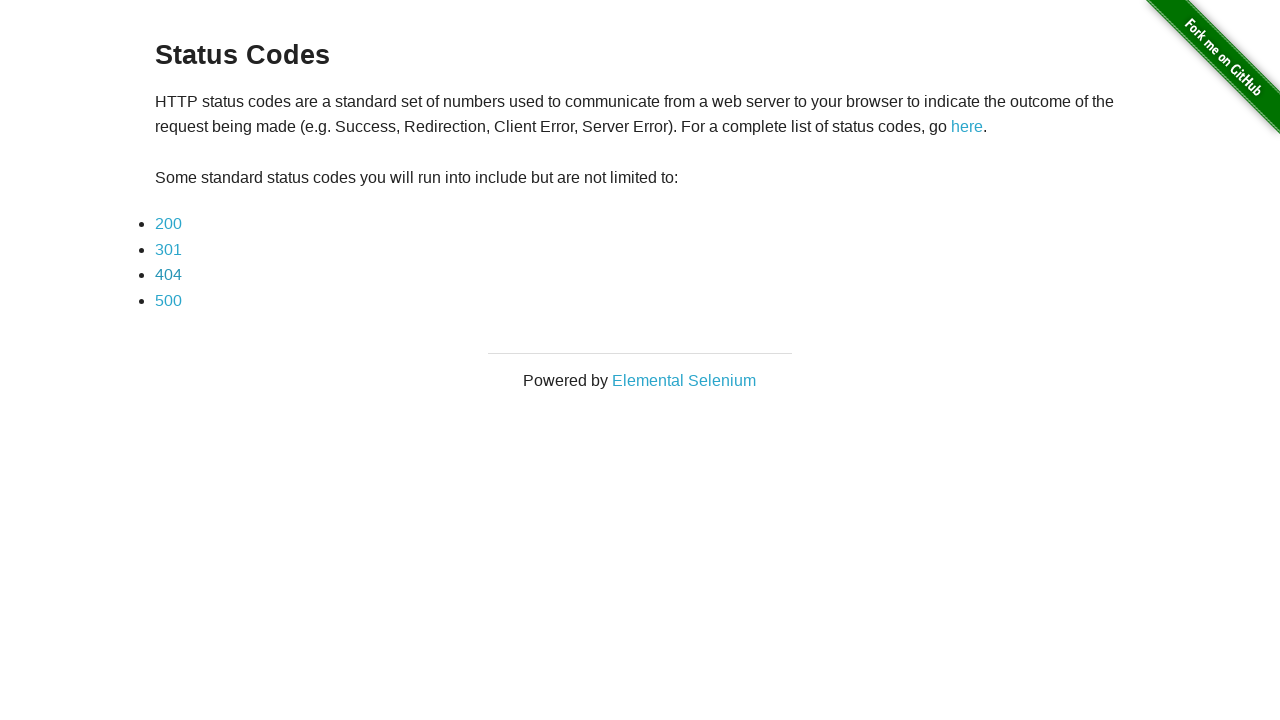

Clicked on 404 status code link at (168, 275) on a[href="status_codes/404"]
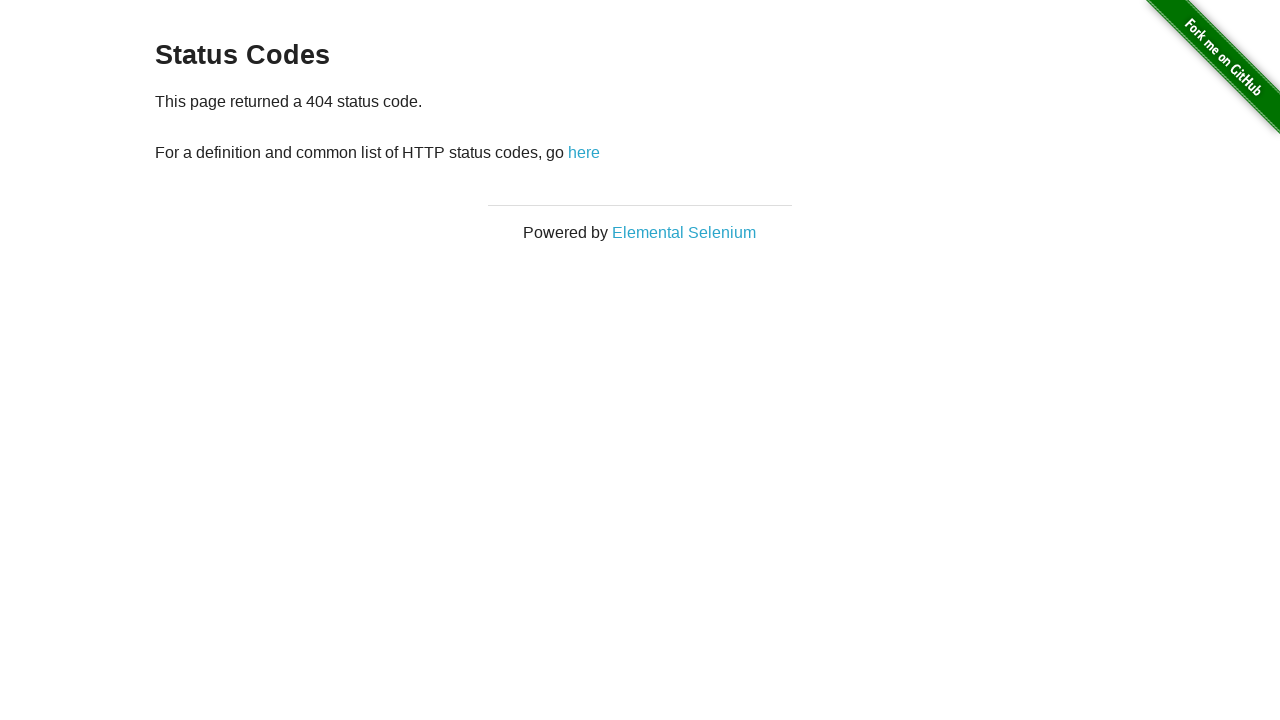

404 status code page loaded
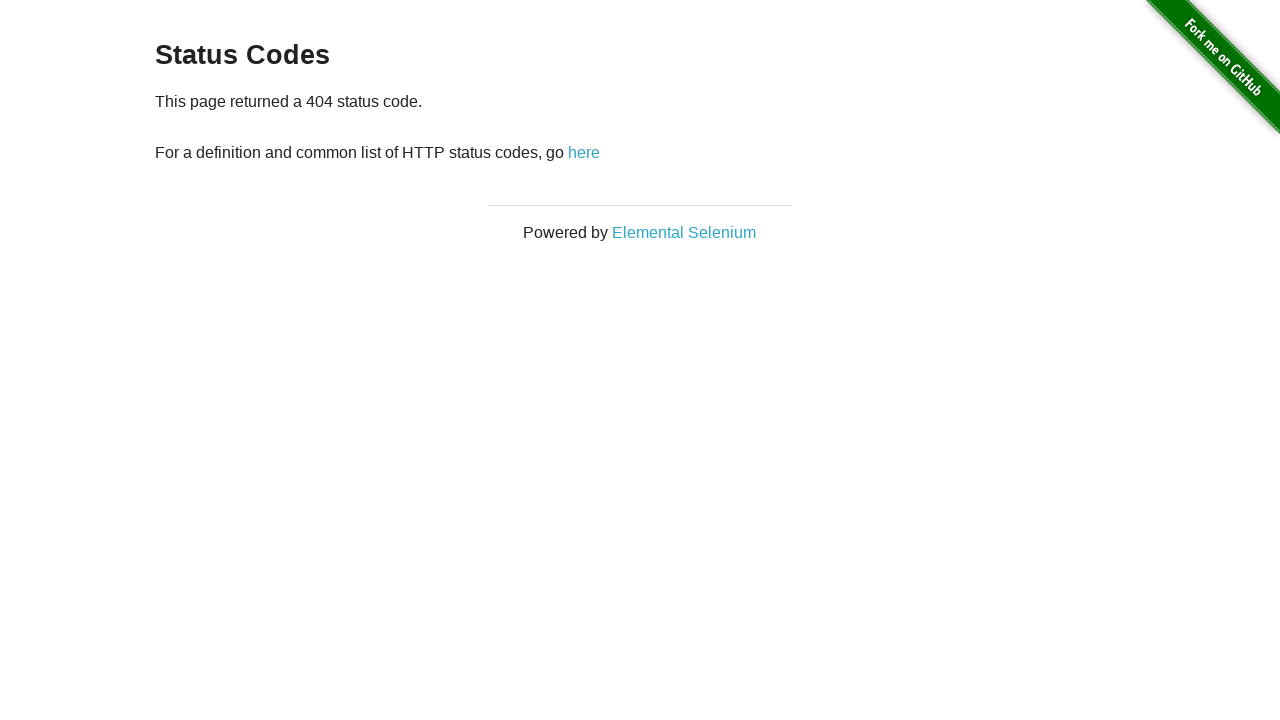

Navigated back to status codes page
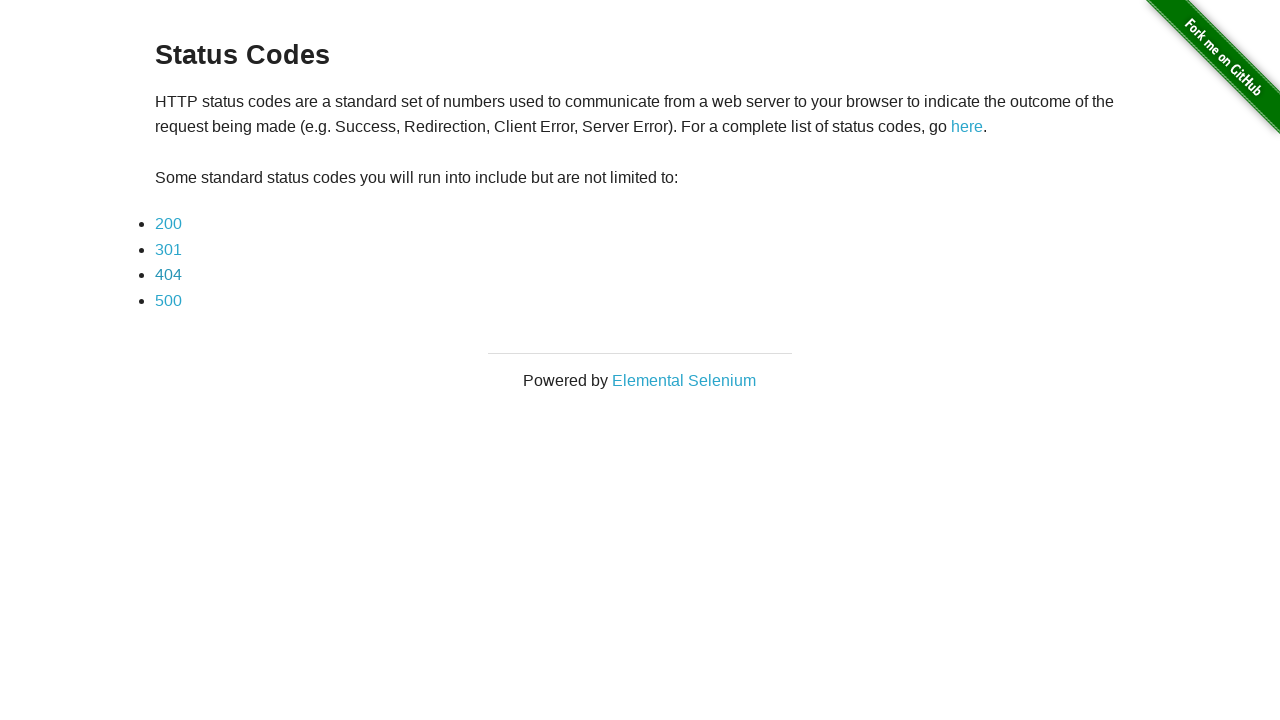

Back on status codes page
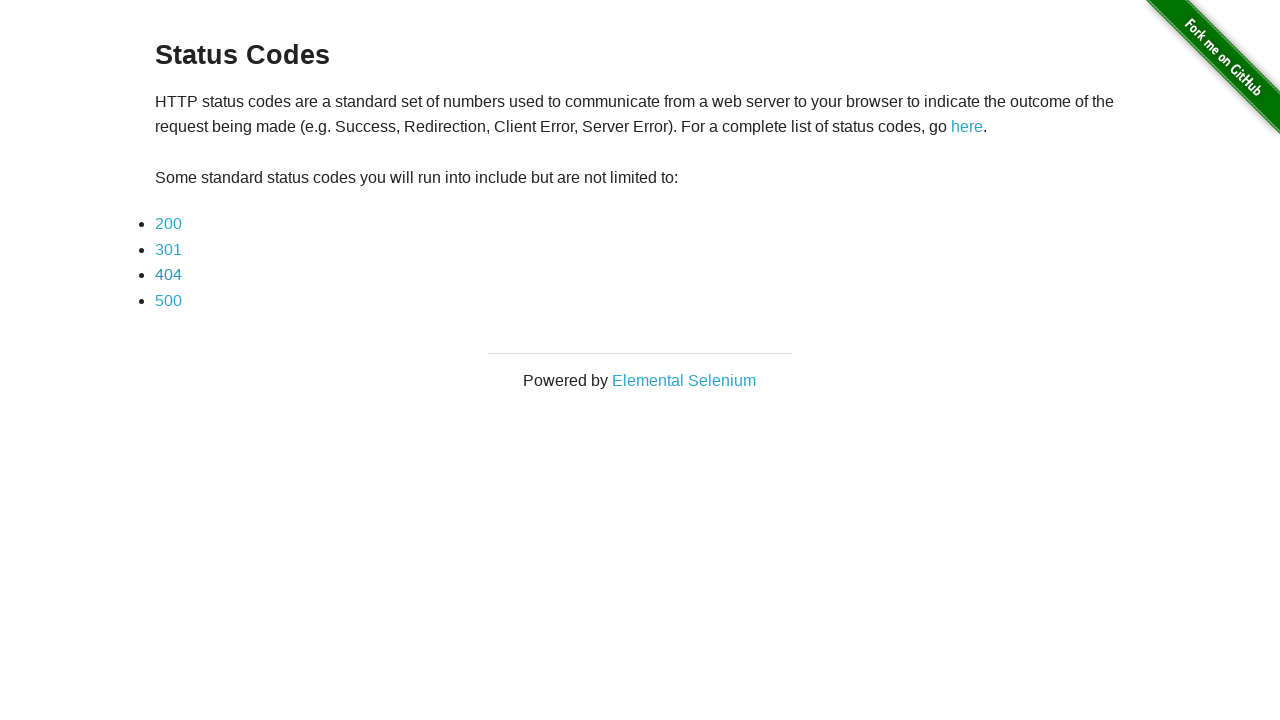

Hovered over 500 status code link at (168, 300) on a[href="status_codes/500"]
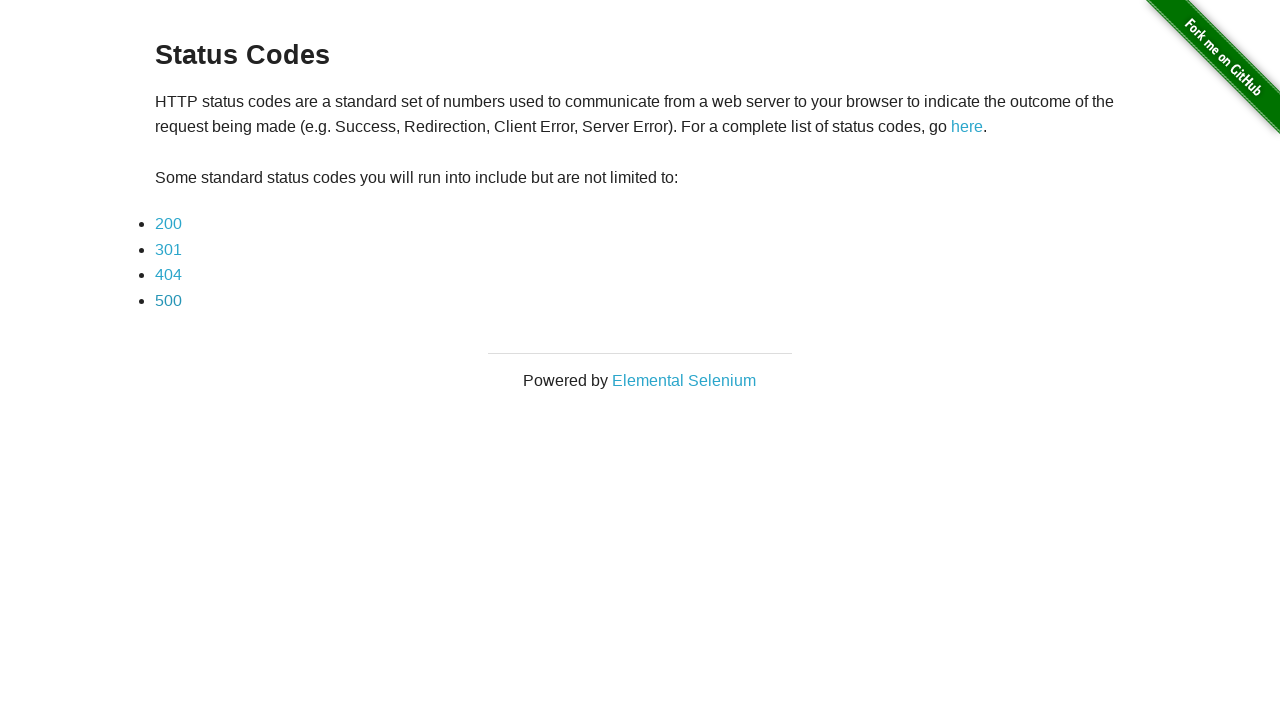

Clicked on 500 status code link at (168, 300) on a[href="status_codes/500"]
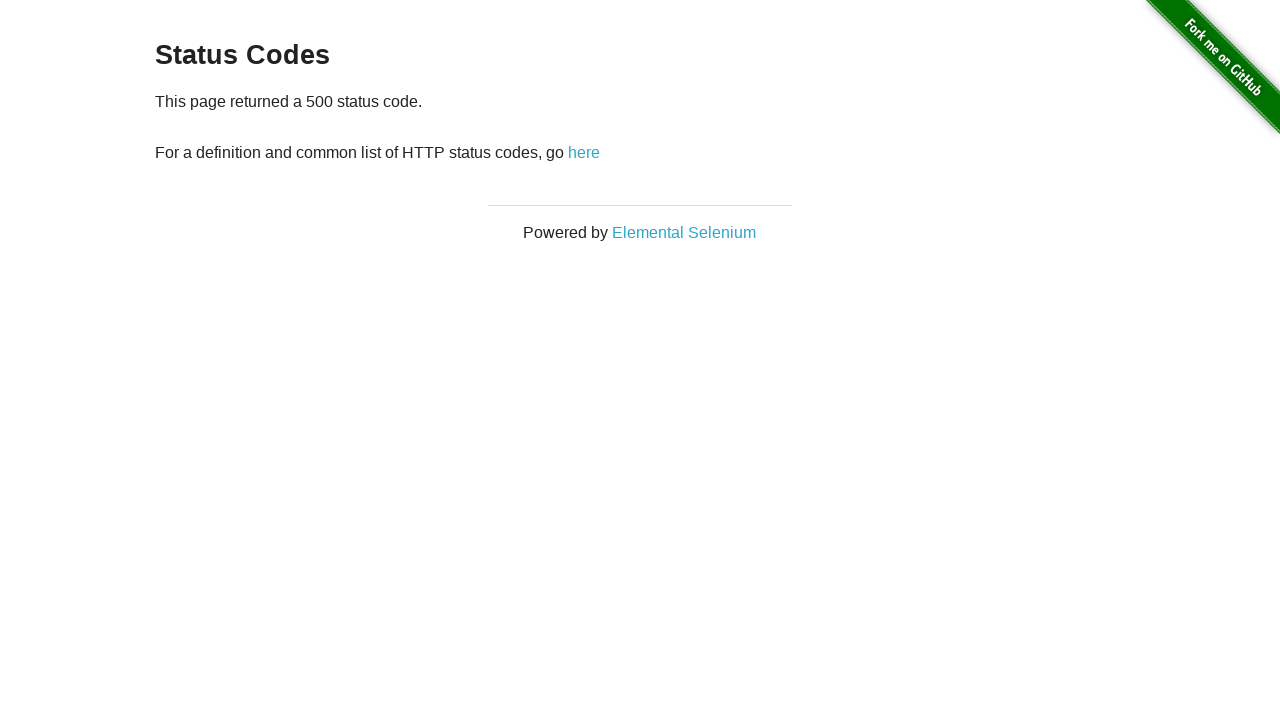

500 status code page loaded
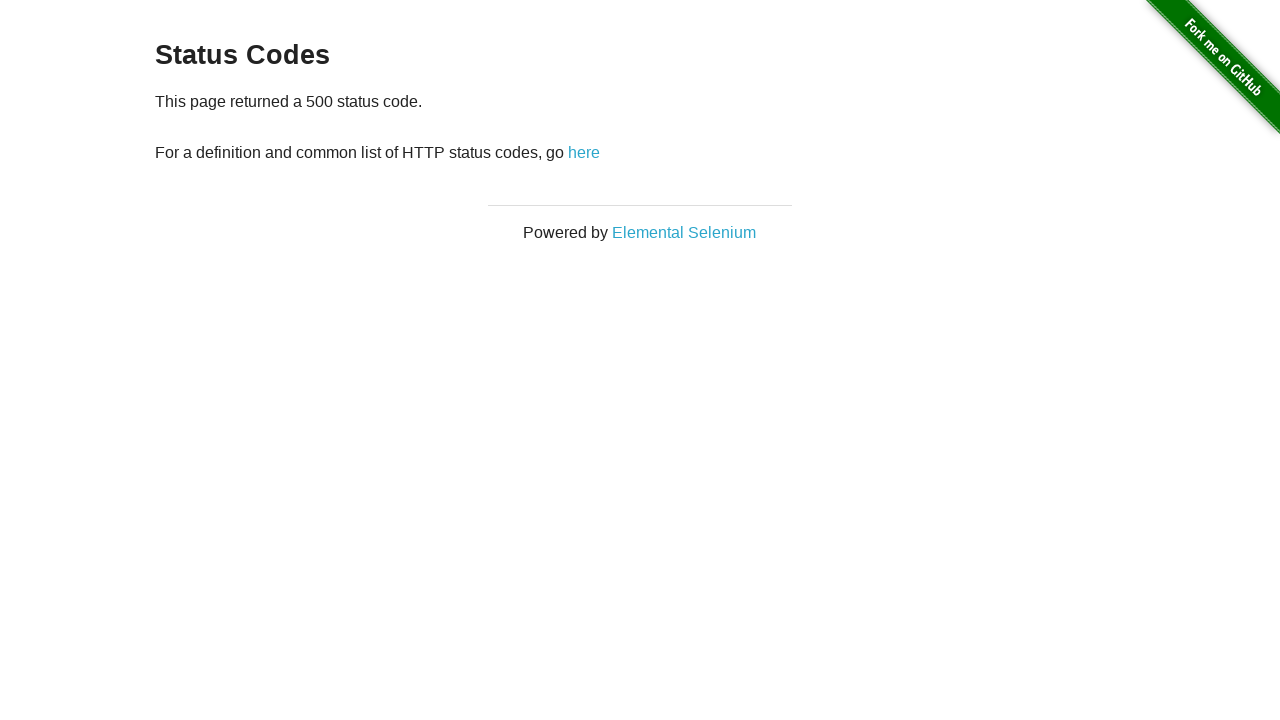

Hovered over 'here' link to return to status codes page at (584, 152) on a[href="/status_codes"]:has-text("here")
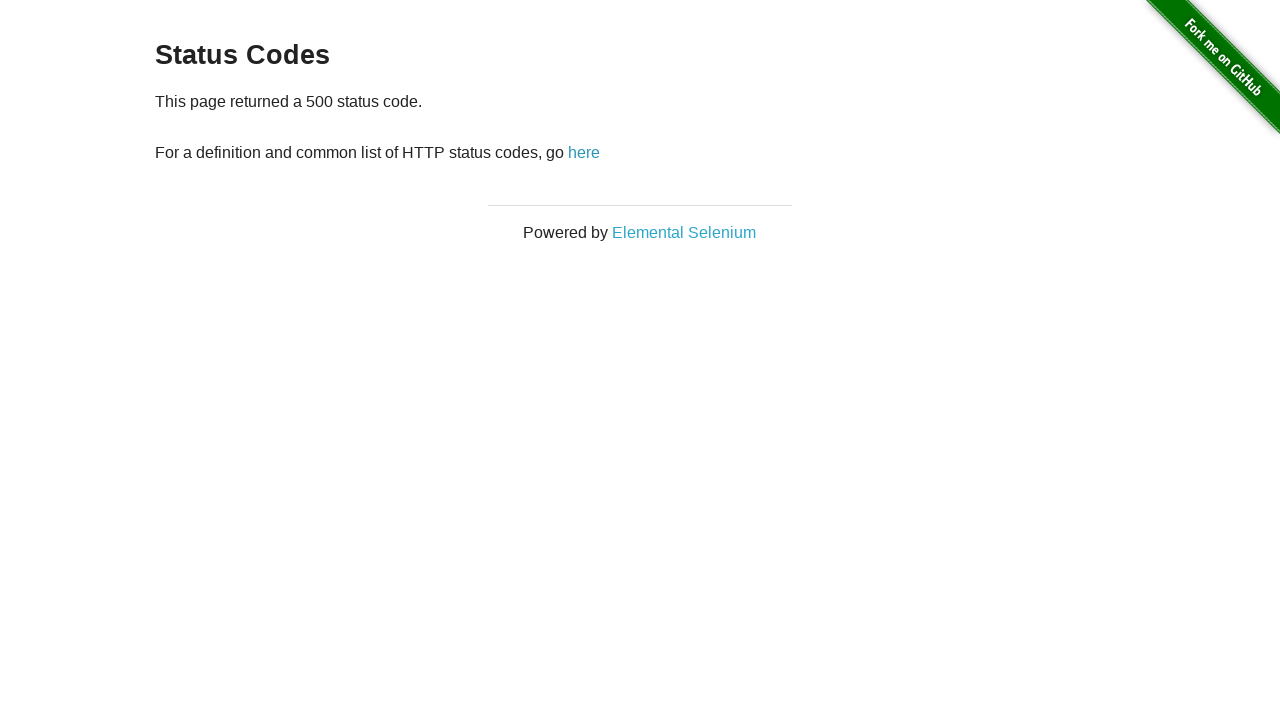

Clicked on 'here' link to return to status codes page at (584, 152) on a[href="/status_codes"]:has-text("here")
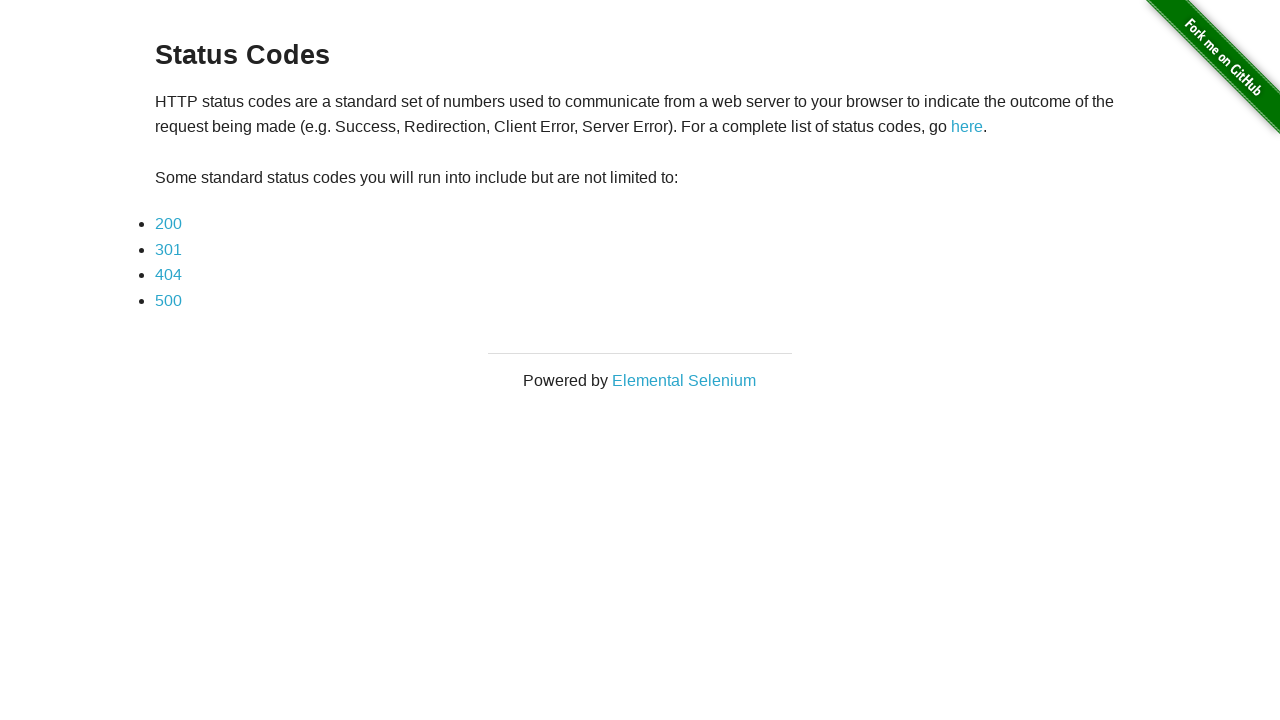

Returned to status codes page
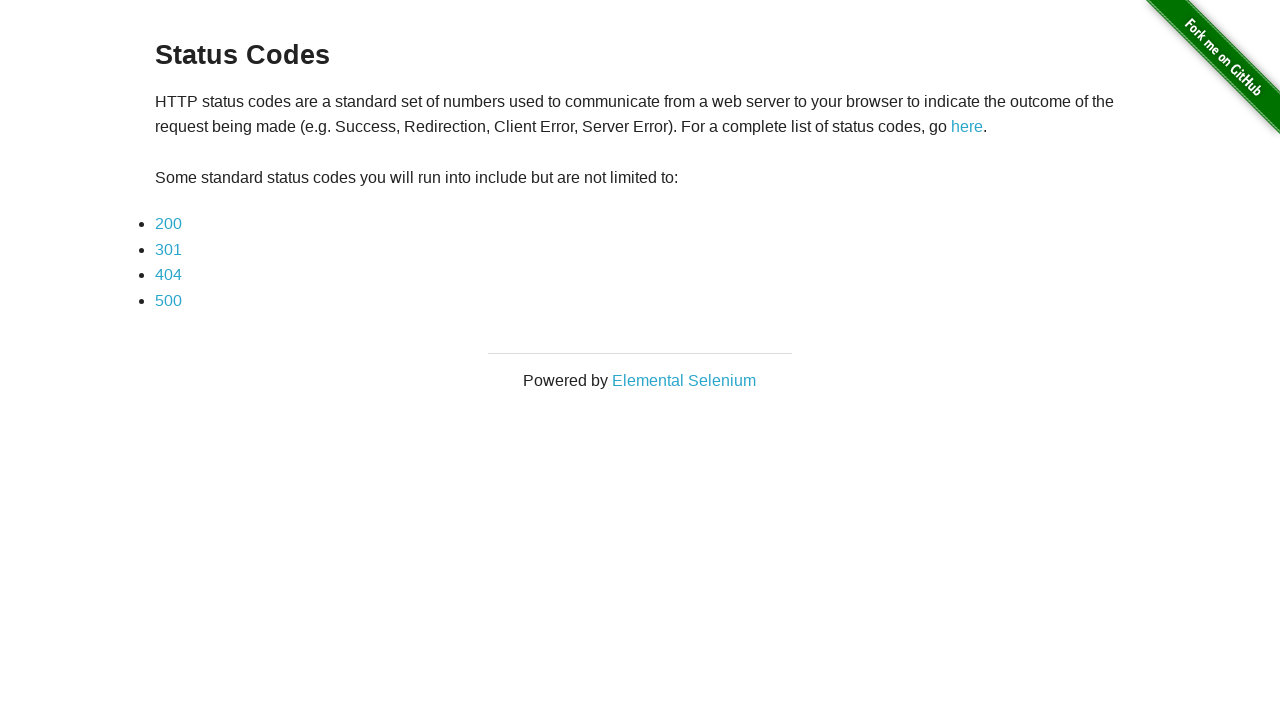

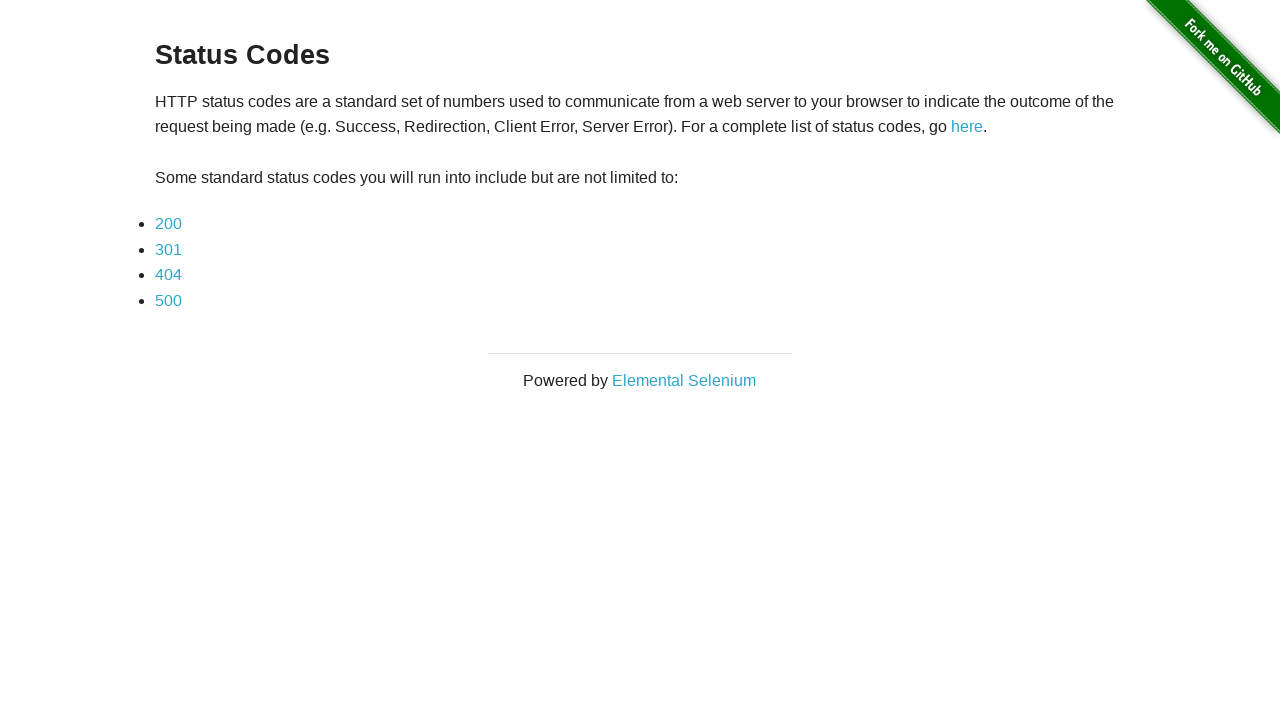